Navigates to the IELTS reading lessons page, clicks on a menu navigation item, and verifies that reading practice content with lesson links is displayed.

Starting URL: https://ieltsliz.com/ielts-reading-lessons-information-and-tips/

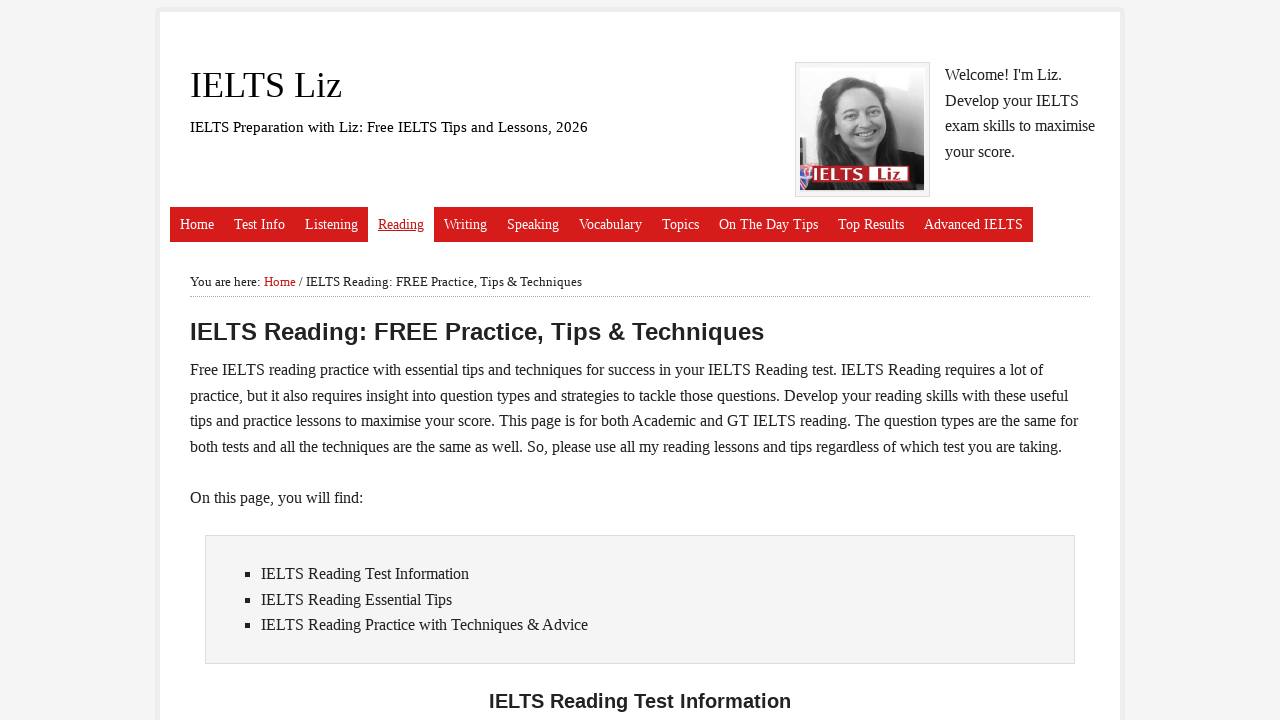

Navigated to IELTS reading lessons page
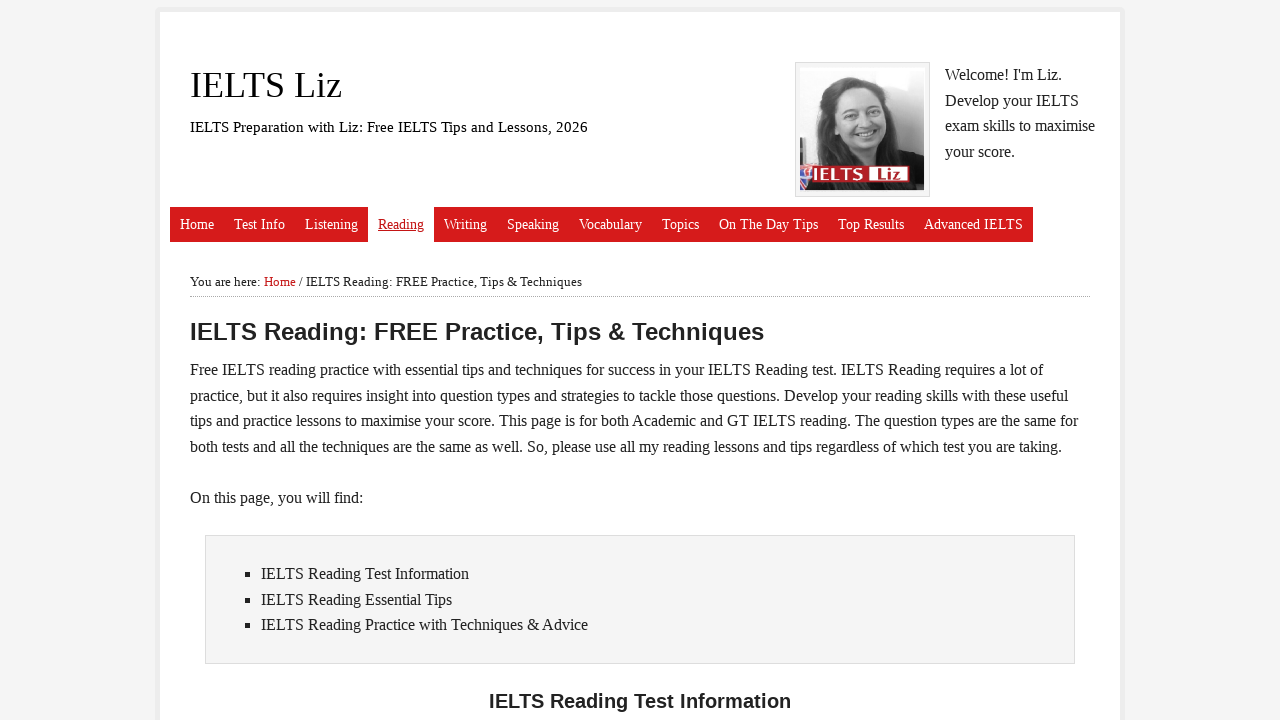

Clicked on menu navigation item at (332, 225) on xpath=//*[@id="menu-item-4244"]
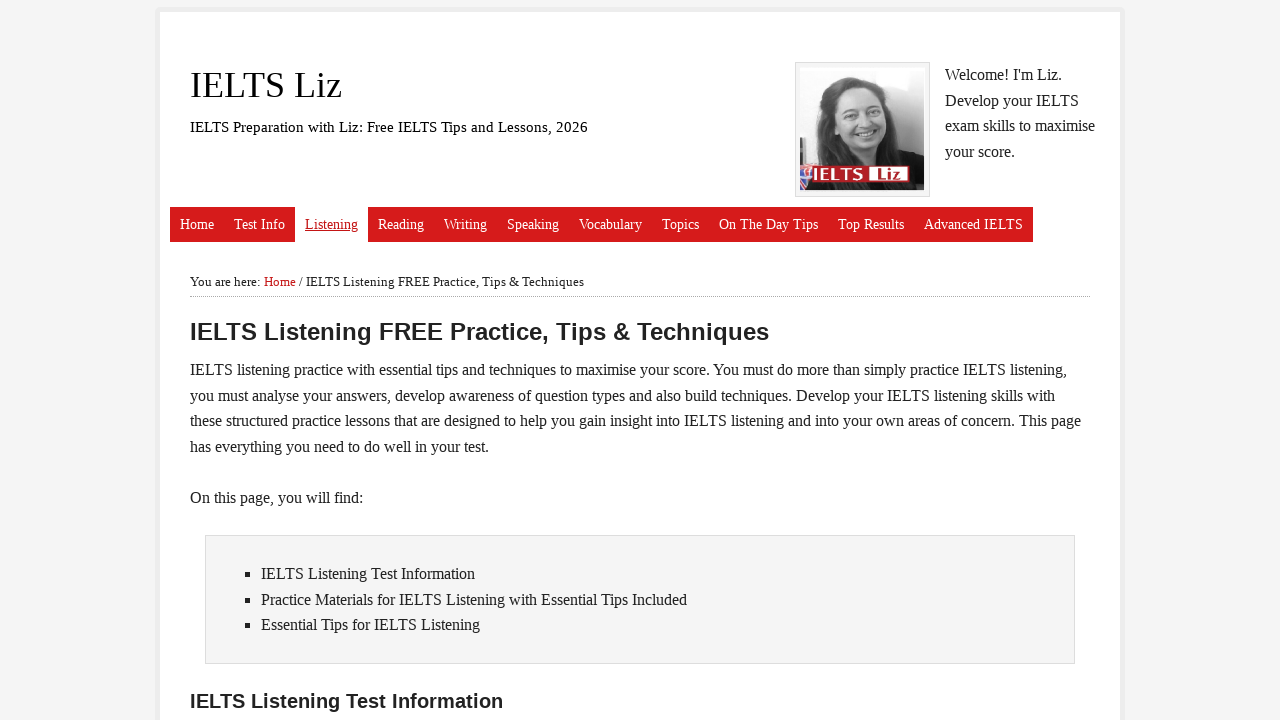

Waited 3 seconds for page content to load
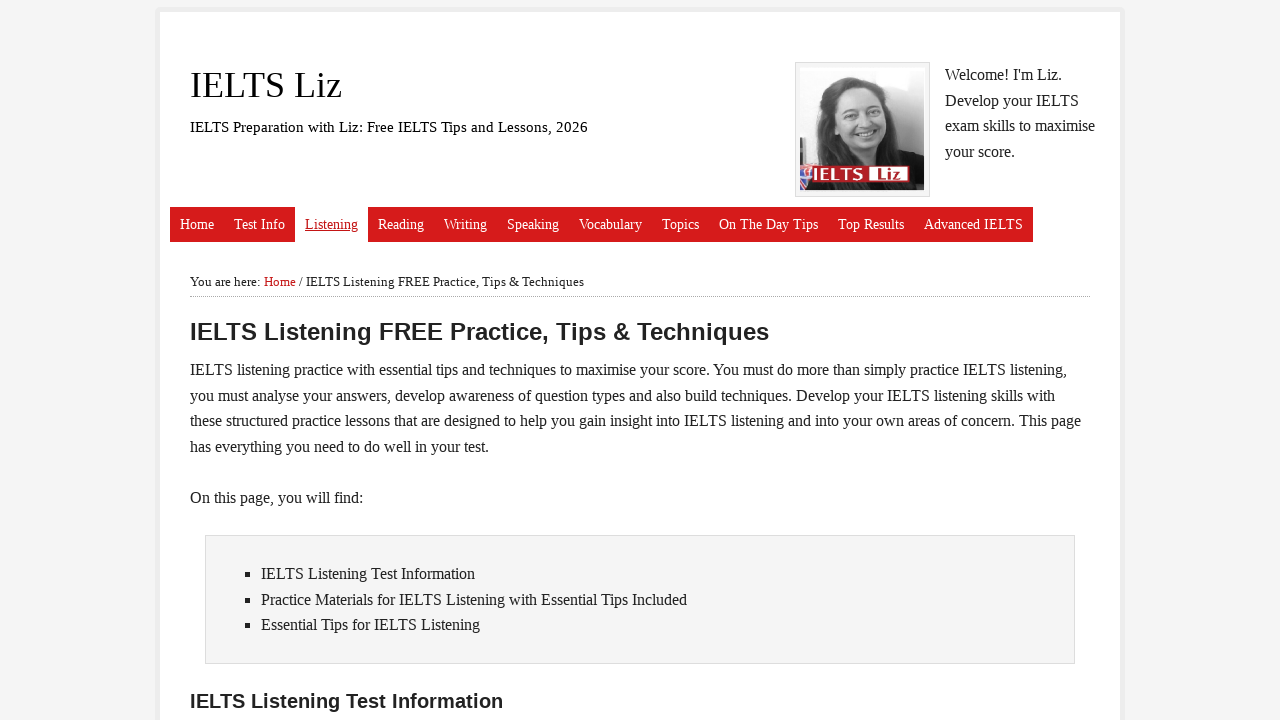

Verified ordered list with lesson links is present
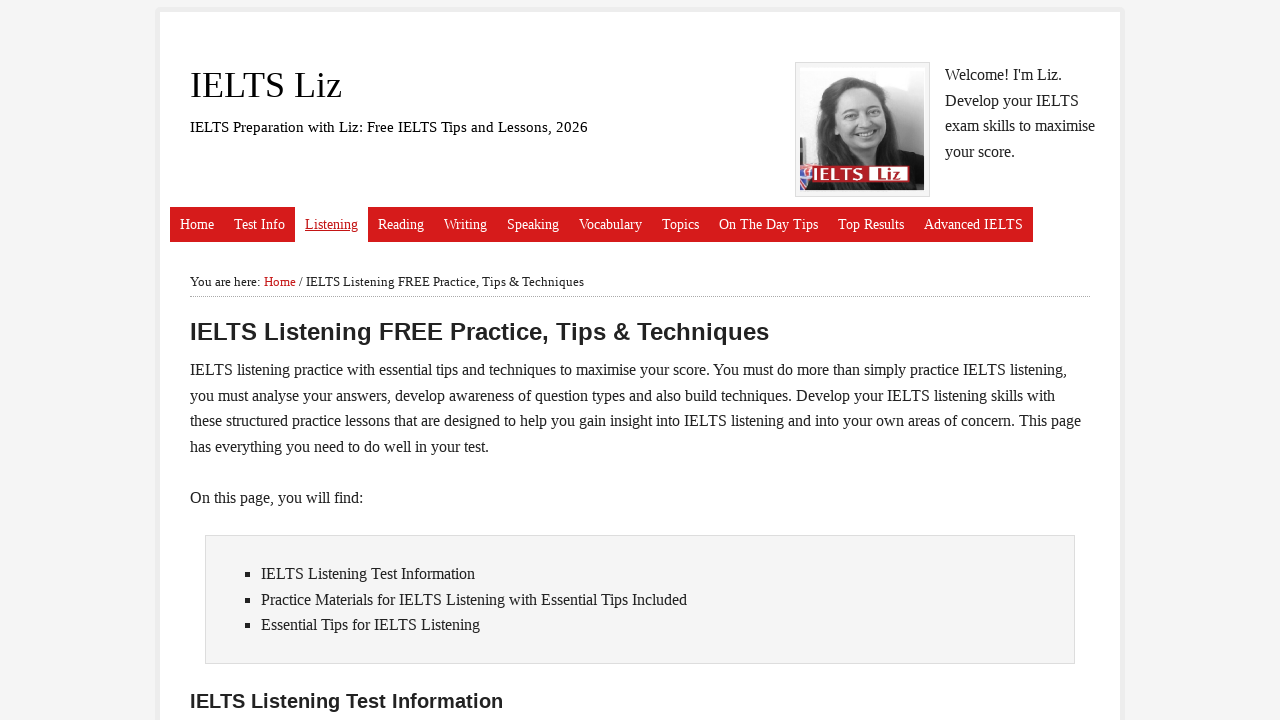

Located the ordered list element
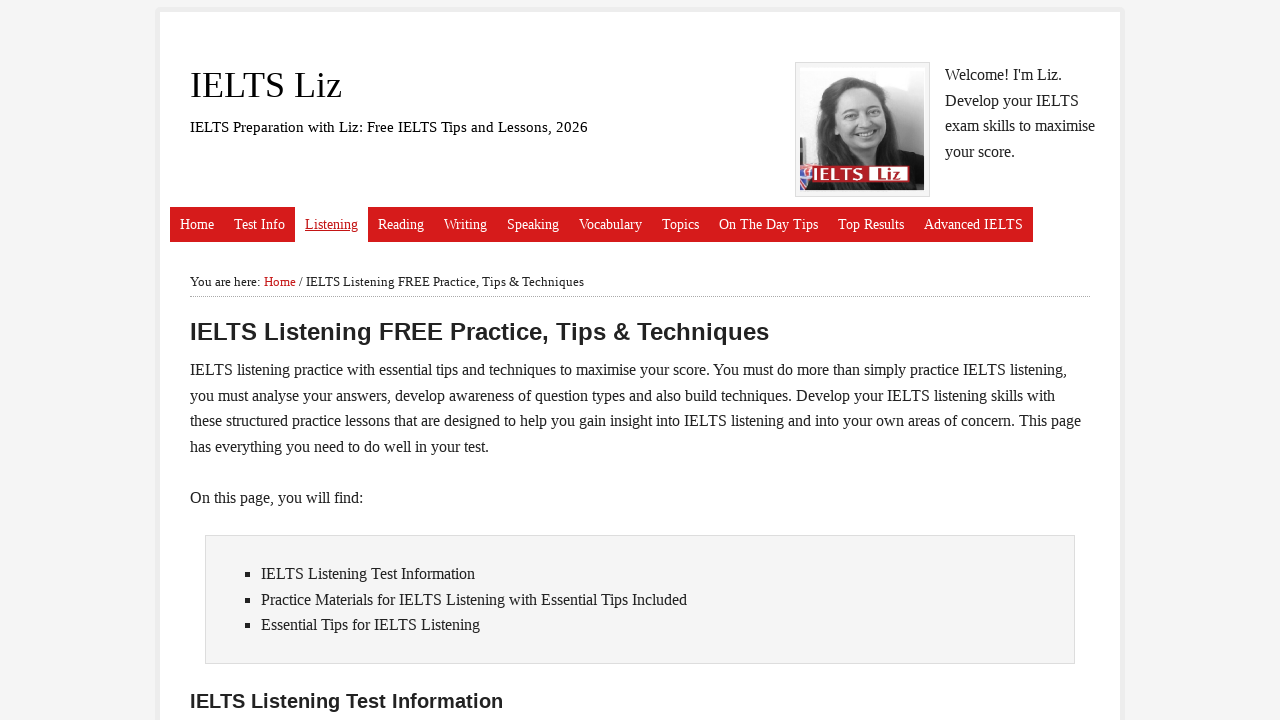

Located all links within the list
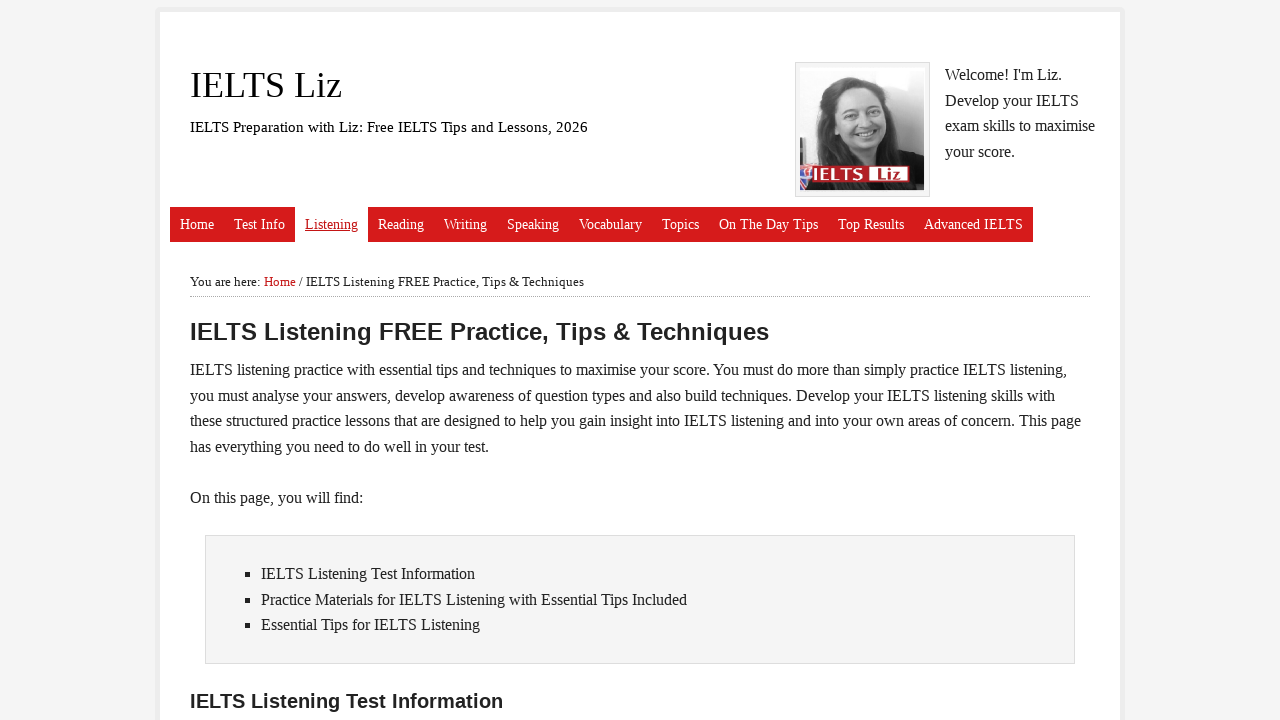

Verified first lesson link is displayed and ready
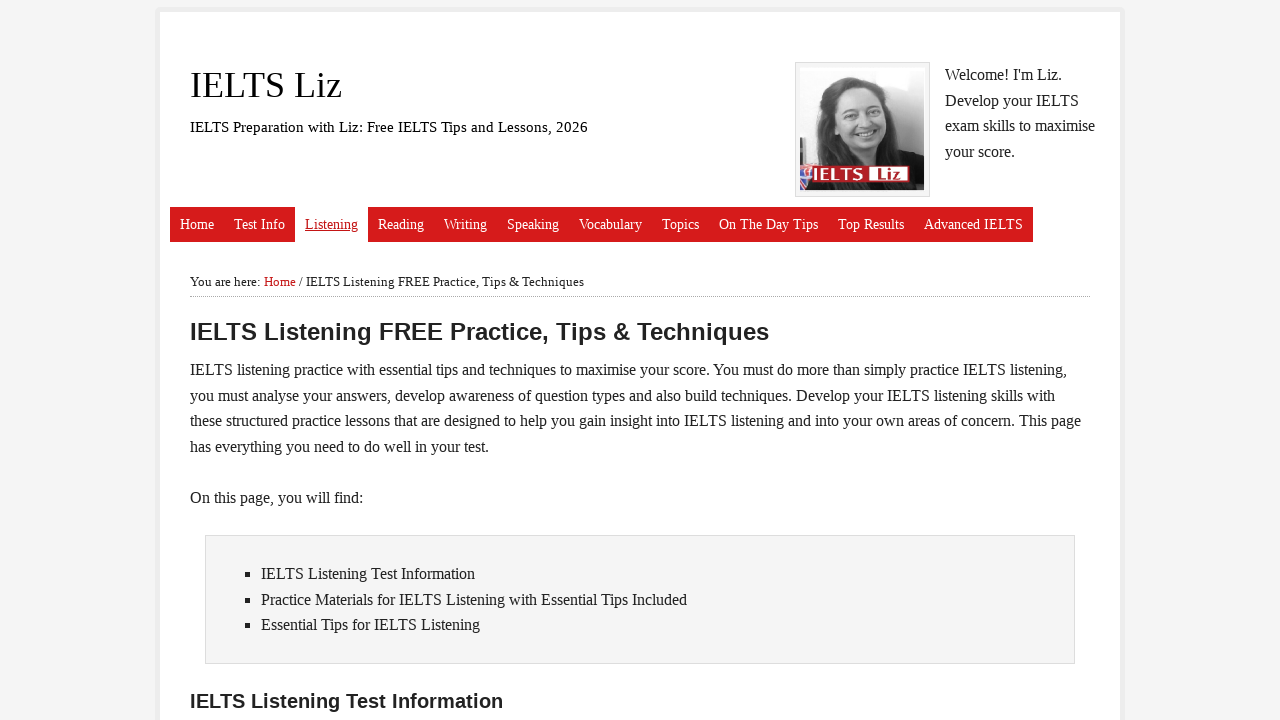

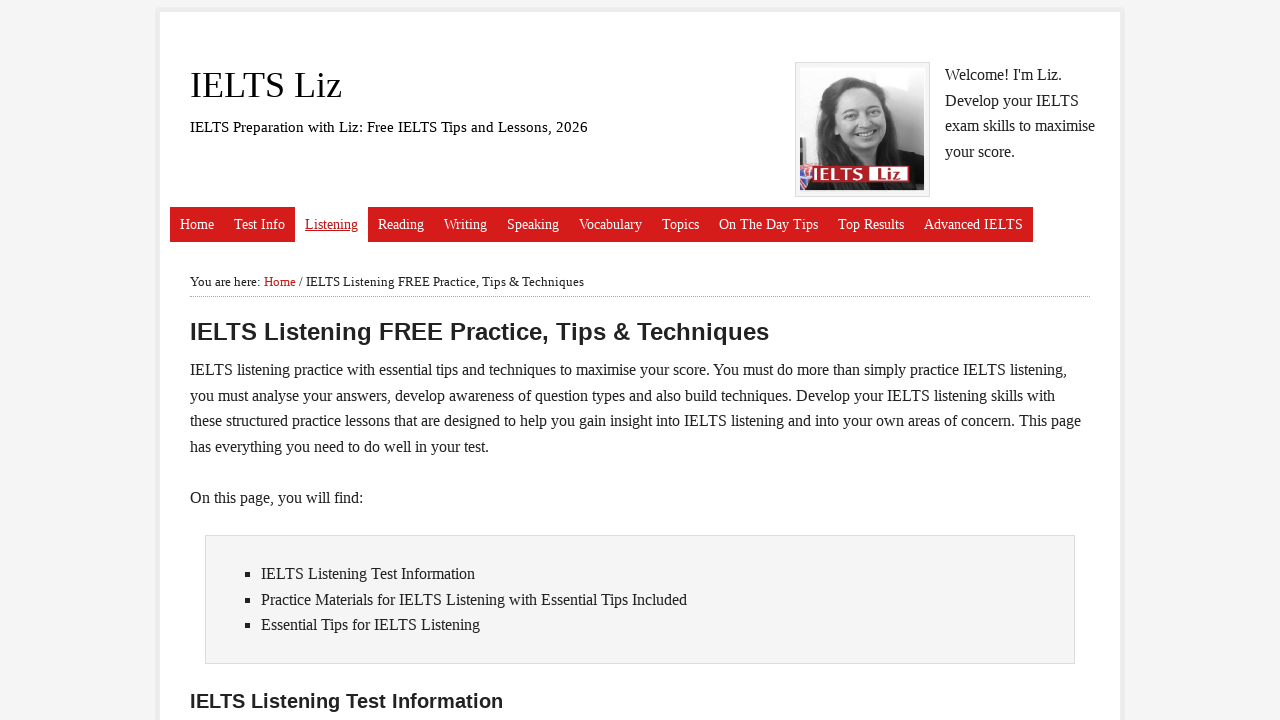